Tests date picker interaction by navigating to previous month and selecting a specific date

Starting URL: https://jqueryui.com/datepicker/

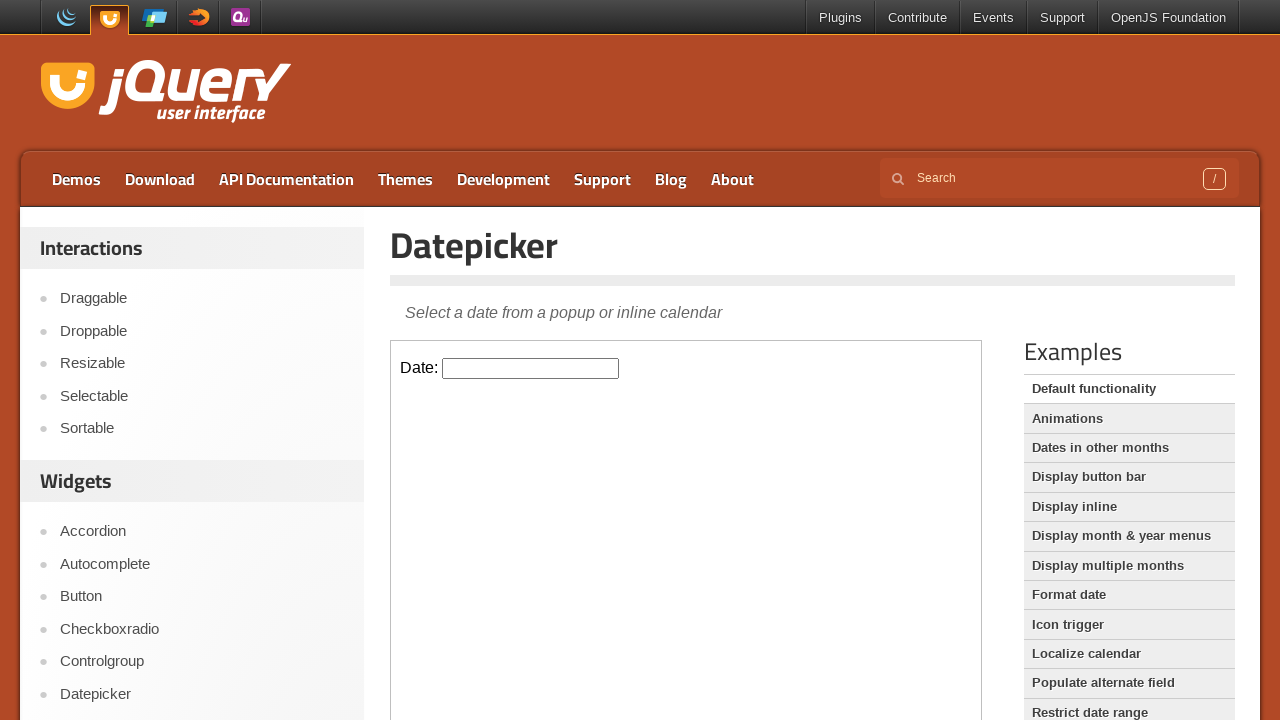

Located the demo iframe
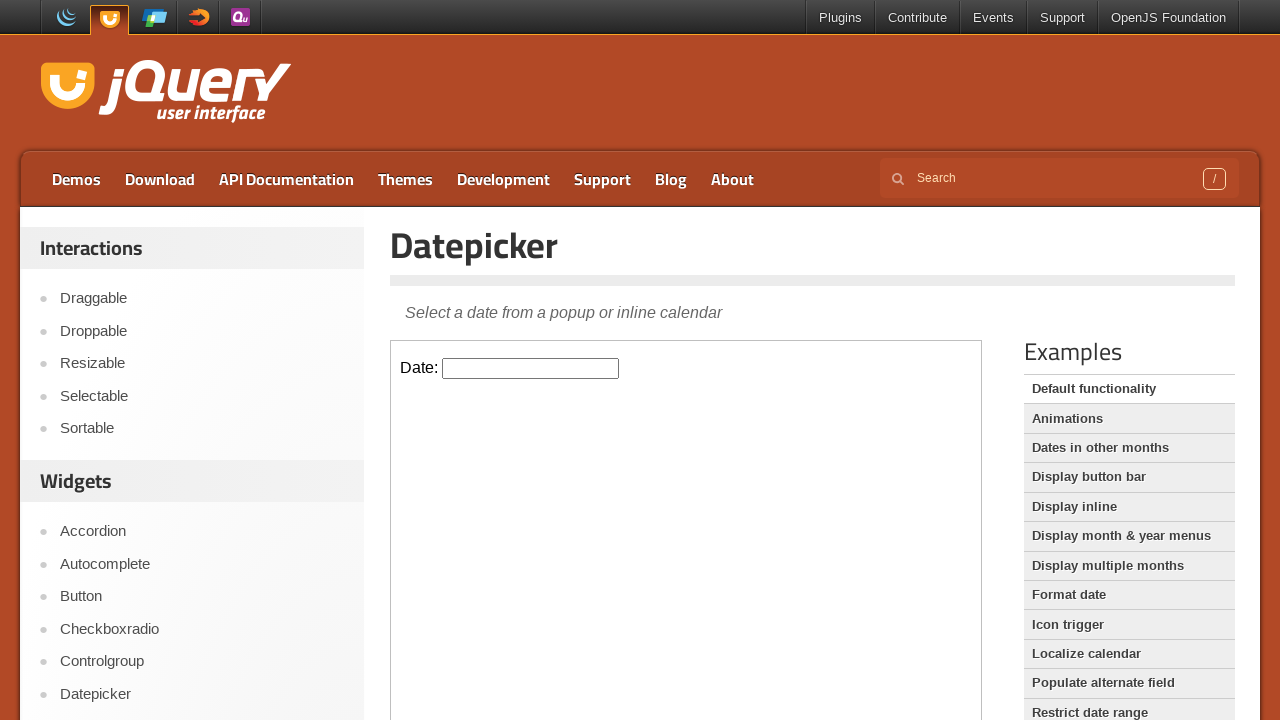

Clicked on the datepicker input to open the calendar at (531, 368) on iframe.demo-frame >> internal:control=enter-frame >> #datepicker
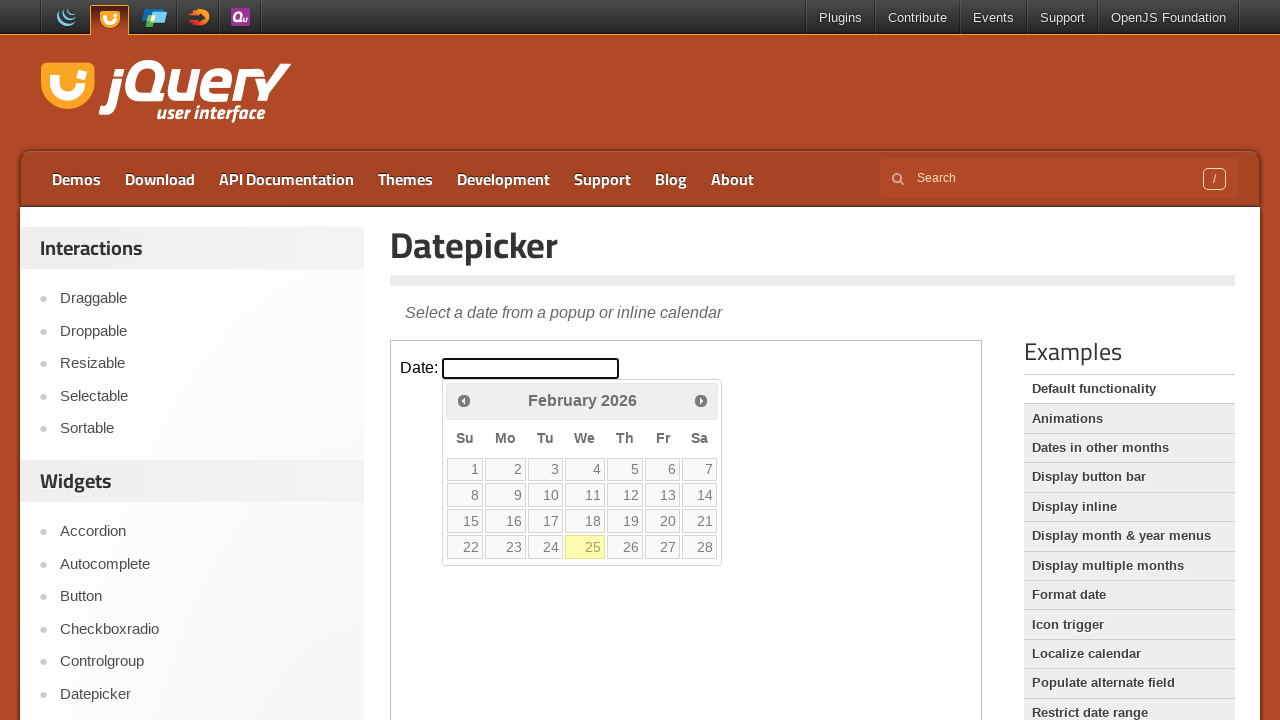

Clicked the previous month button to navigate to the previous month at (464, 400) on iframe.demo-frame >> internal:control=enter-frame >> a[title='Prev']
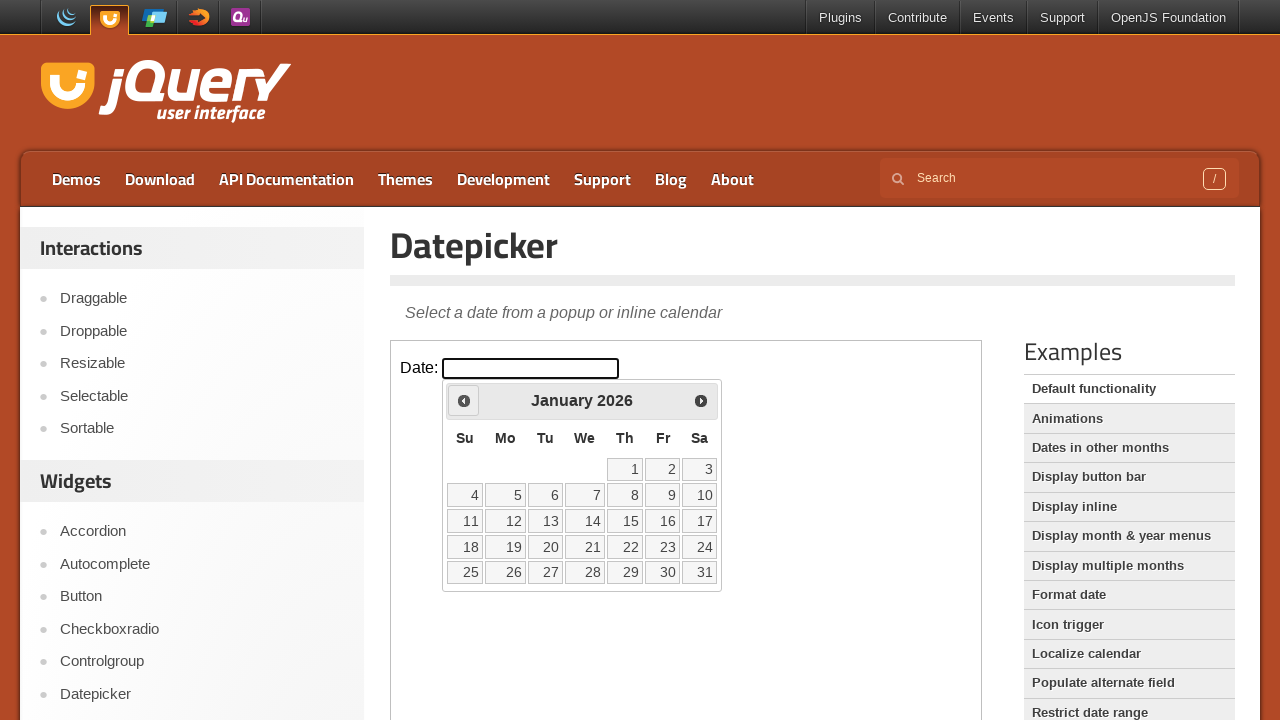

Selected date 11 from the calendar at (465, 521) on iframe.demo-frame >> internal:control=enter-frame >> a[data-date='11']
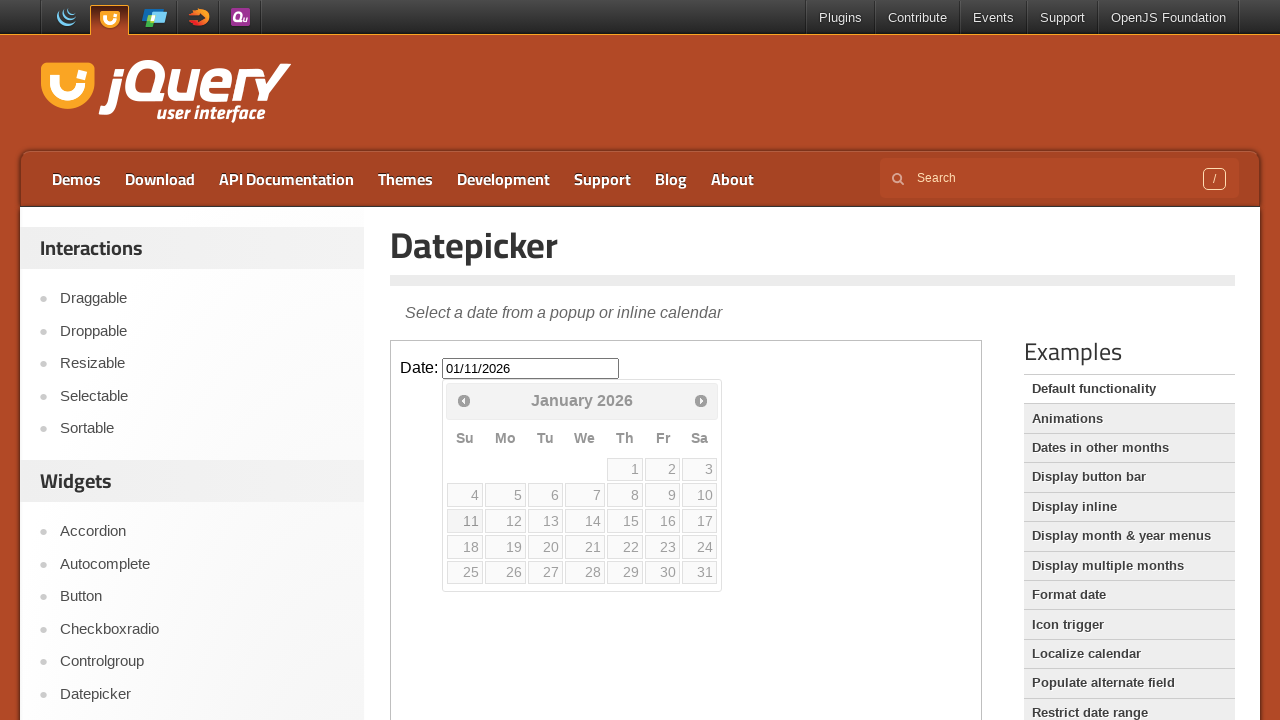

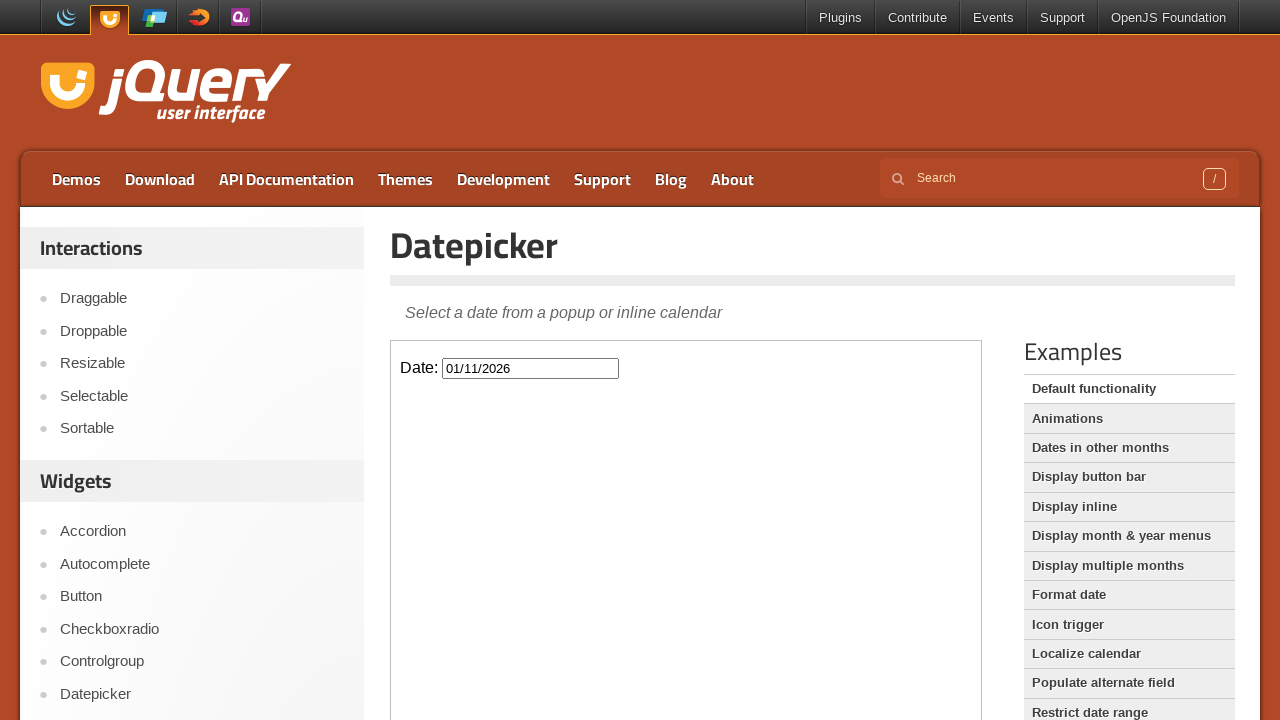